Navigates to Flipkart homepage and verifies the page loads by checking basic page properties

Starting URL: https://www.flipkart.com/

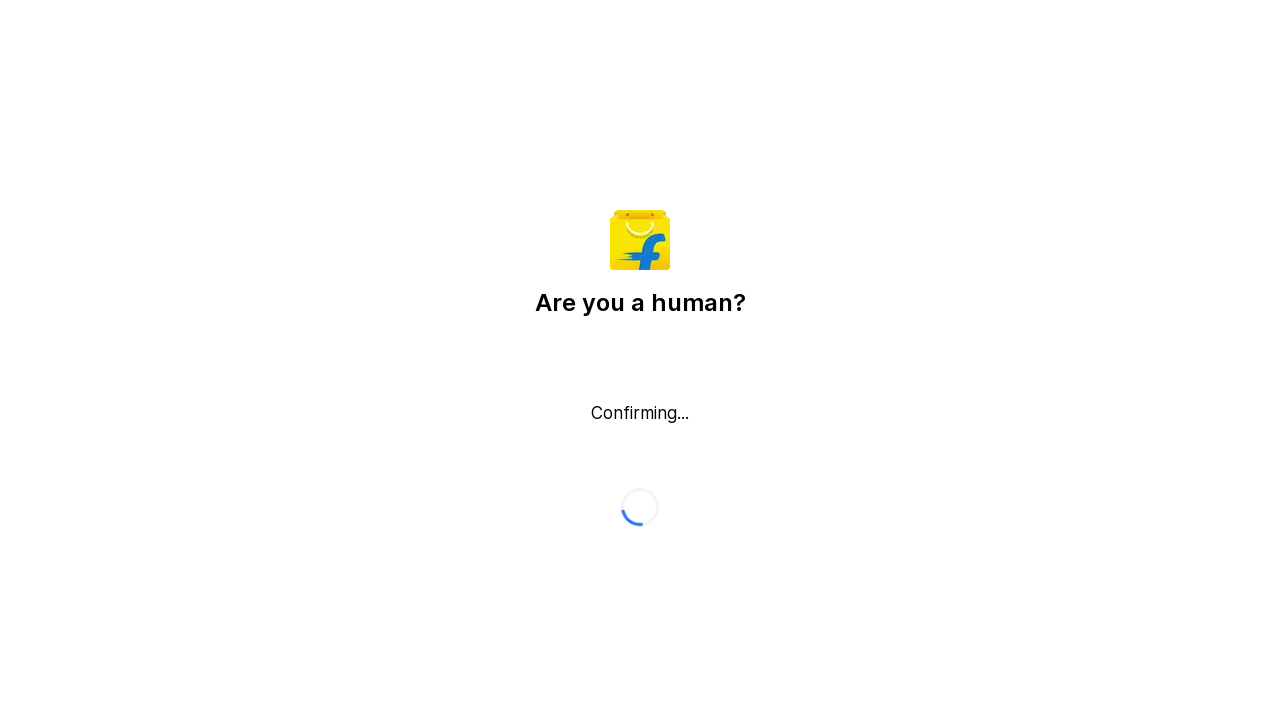

Retrieved page title
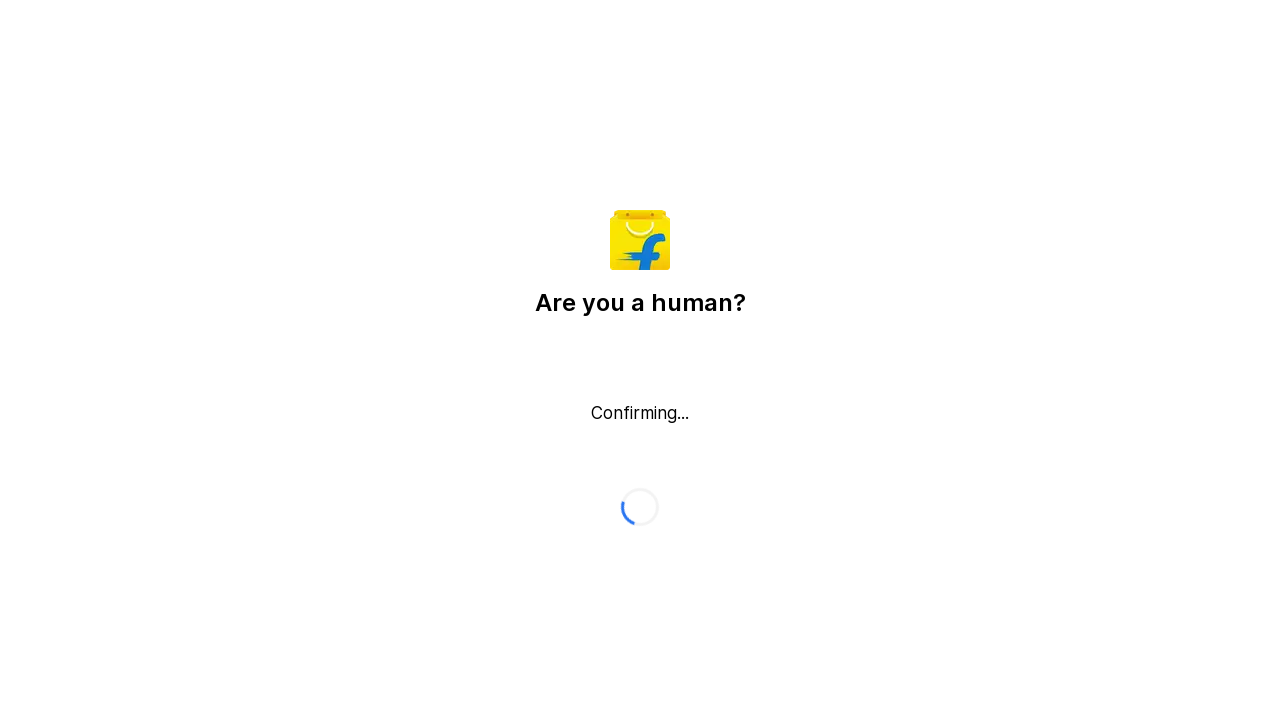

Retrieved current URL
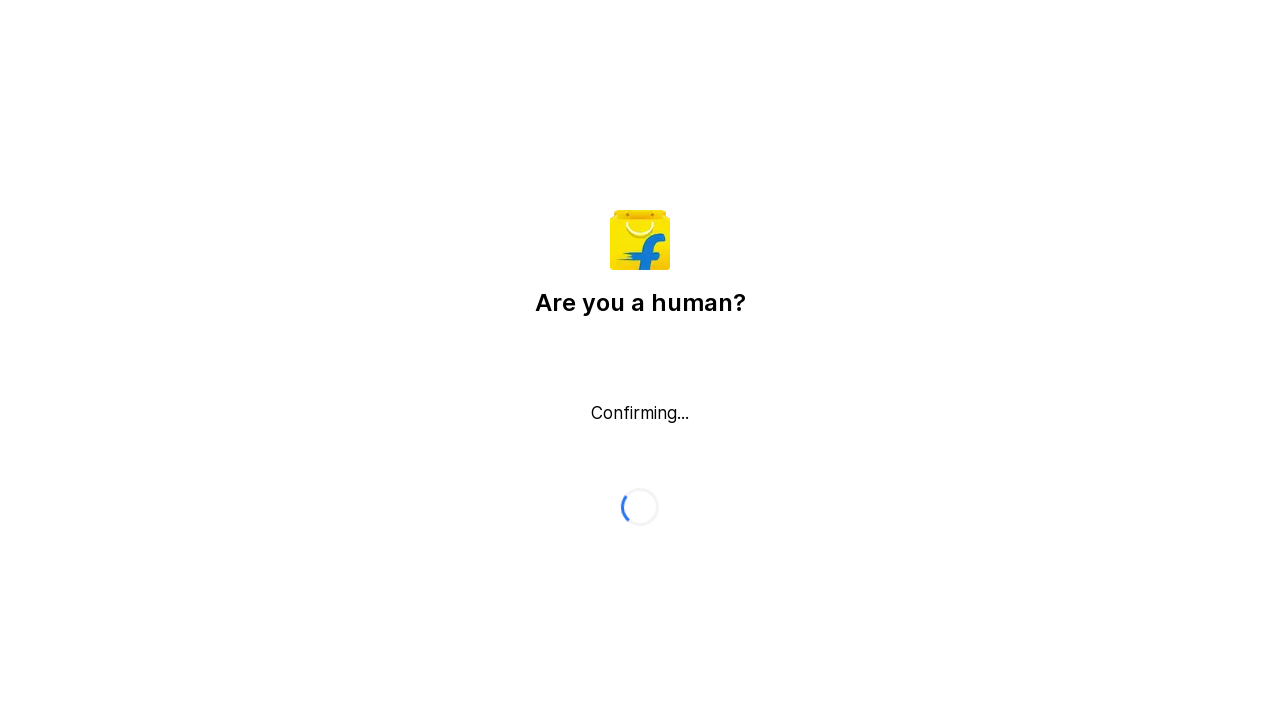

Reloaded the Flipkart homepage
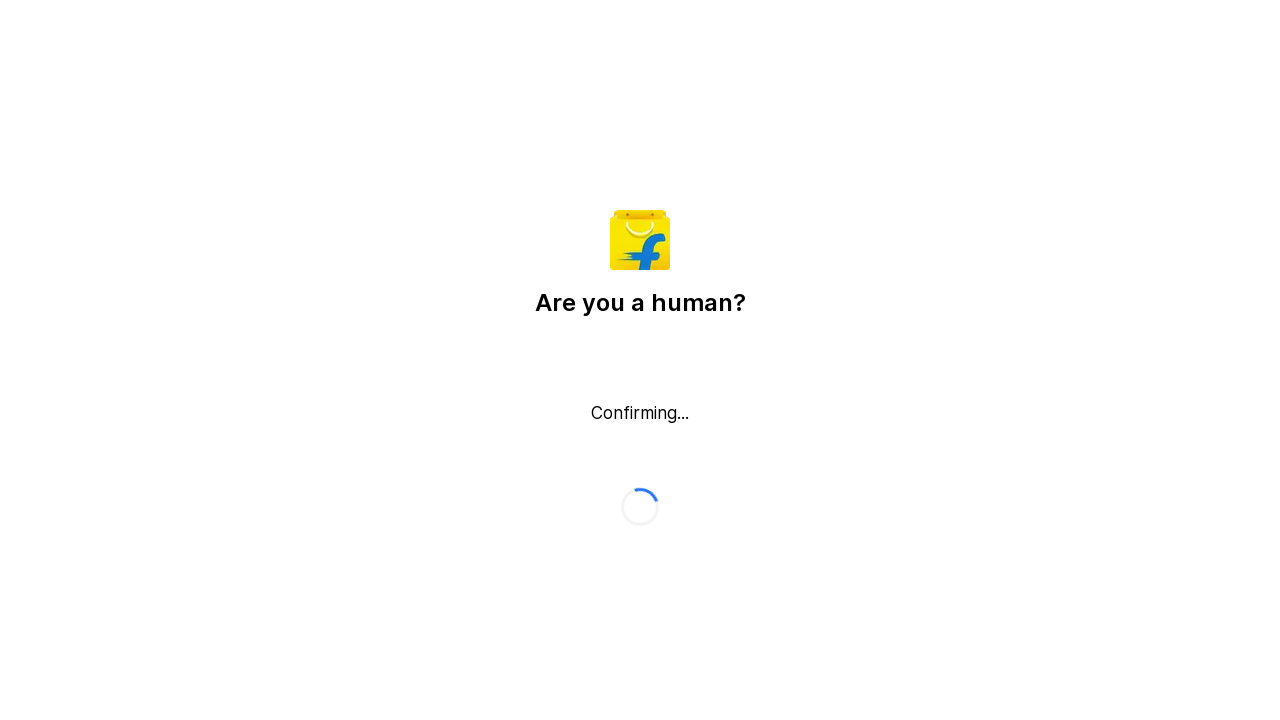

Waited for page to reach domcontentloaded state
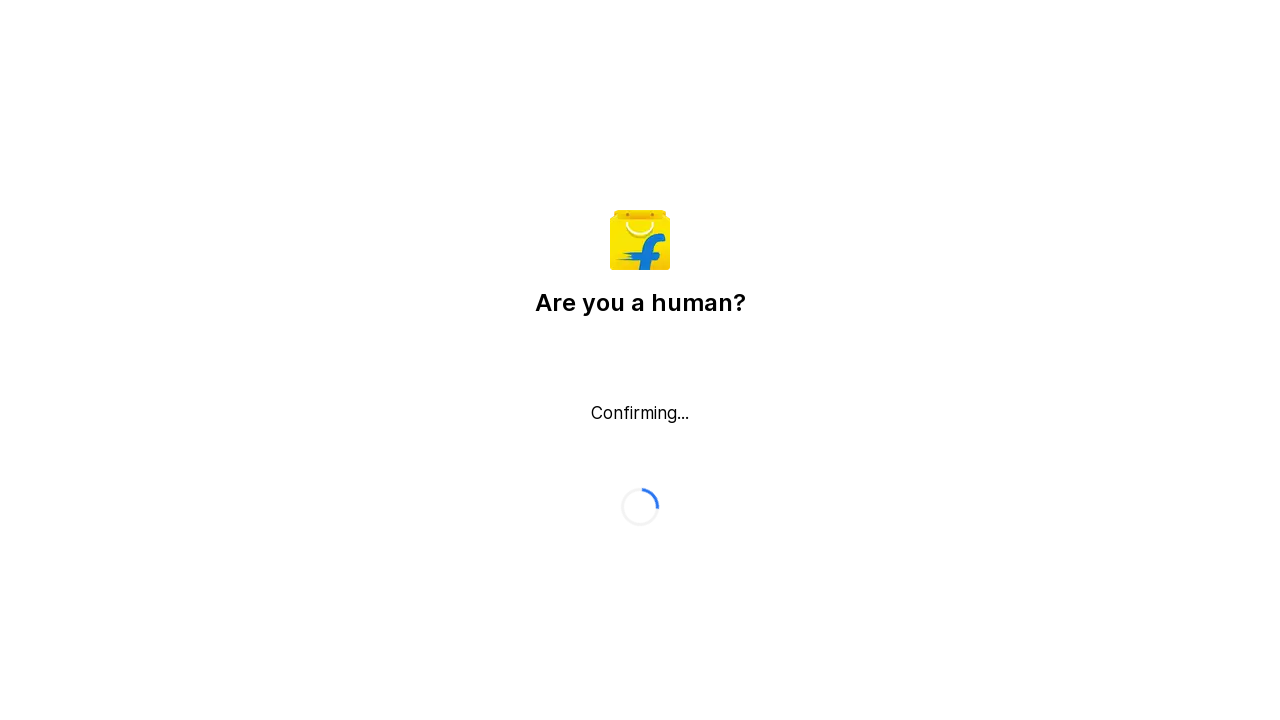

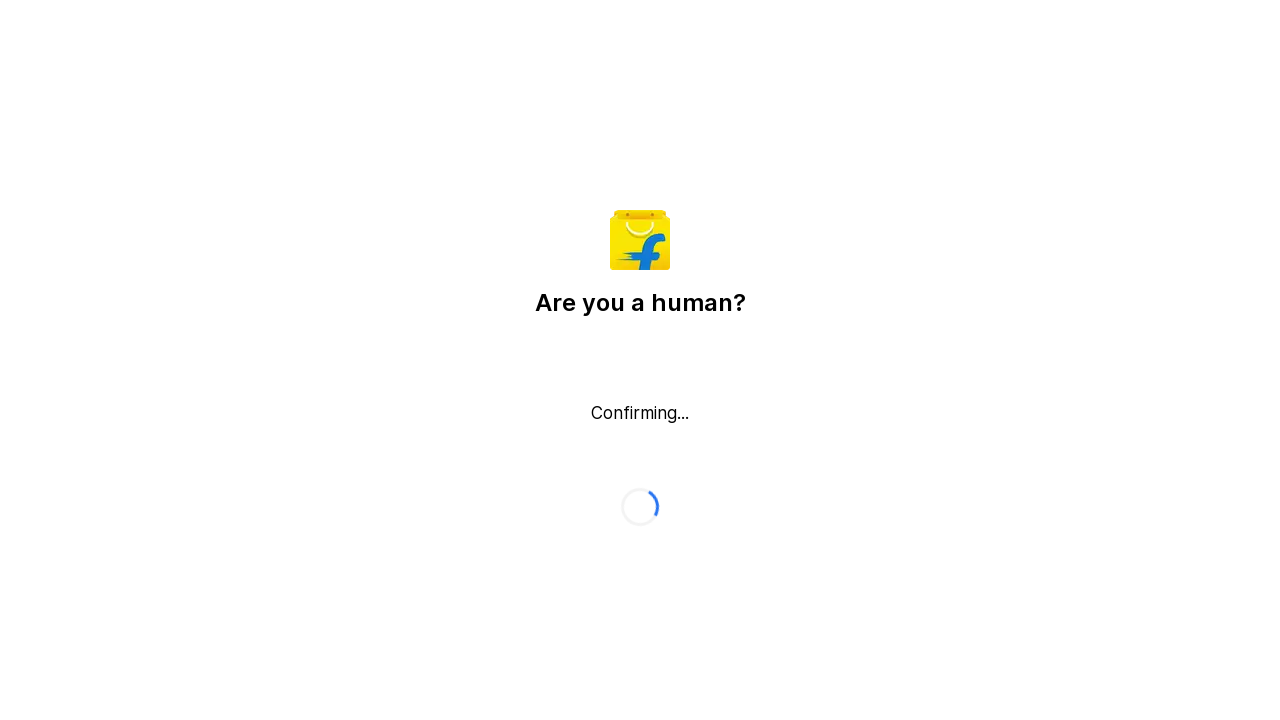